Tests a text box form by filling in user details (name, email, current address, permanent address) and submitting the form

Starting URL: https://demoqa.com/text-box

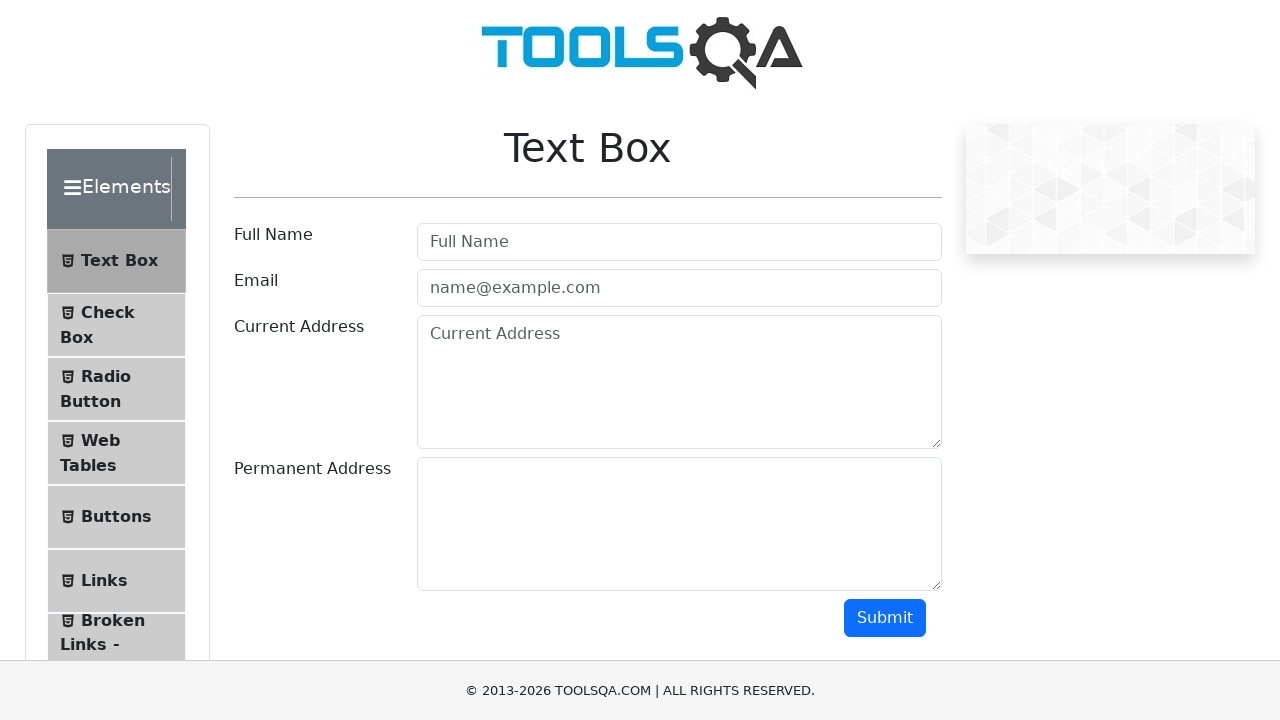

Filled full name field with 'John Smith' on #userName
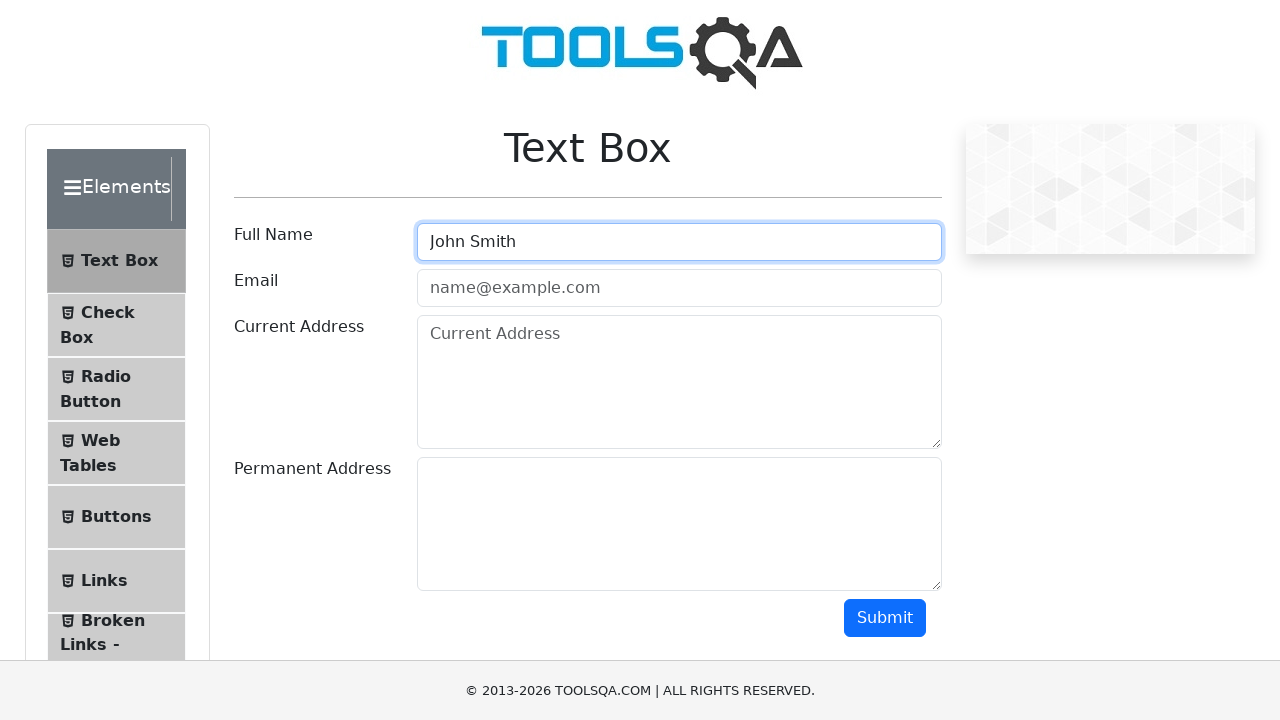

Filled email field with 'john.smith@example.com' on #userEmail
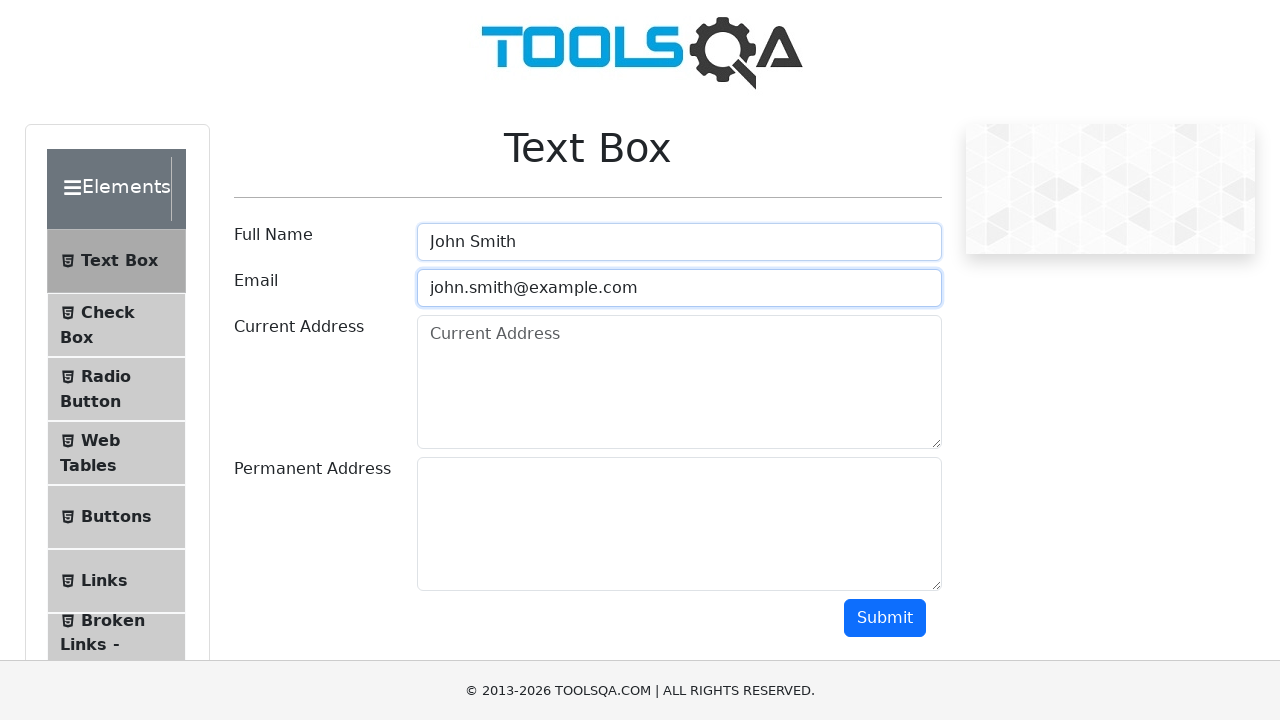

Filled current address field with '789 Oak Street, Springfield' on #currentAddress
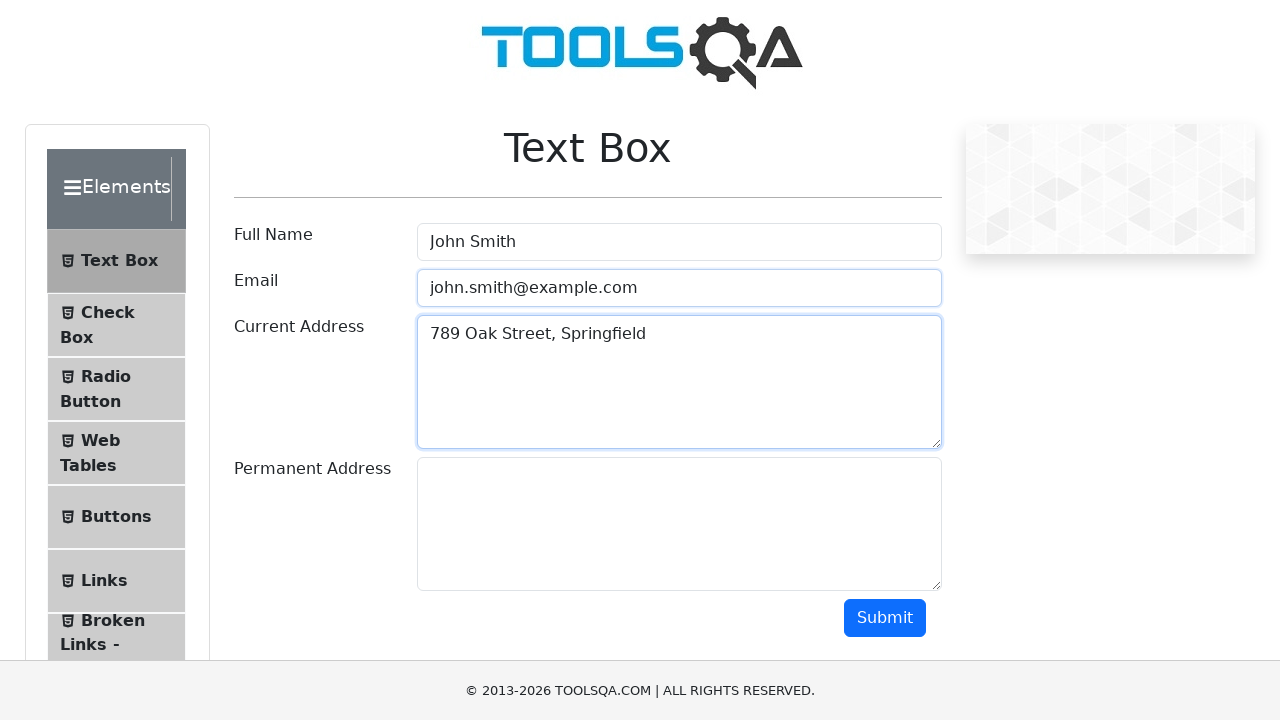

Filled permanent address field with '321 Pine Avenue, Riverside' on #permanentAddress
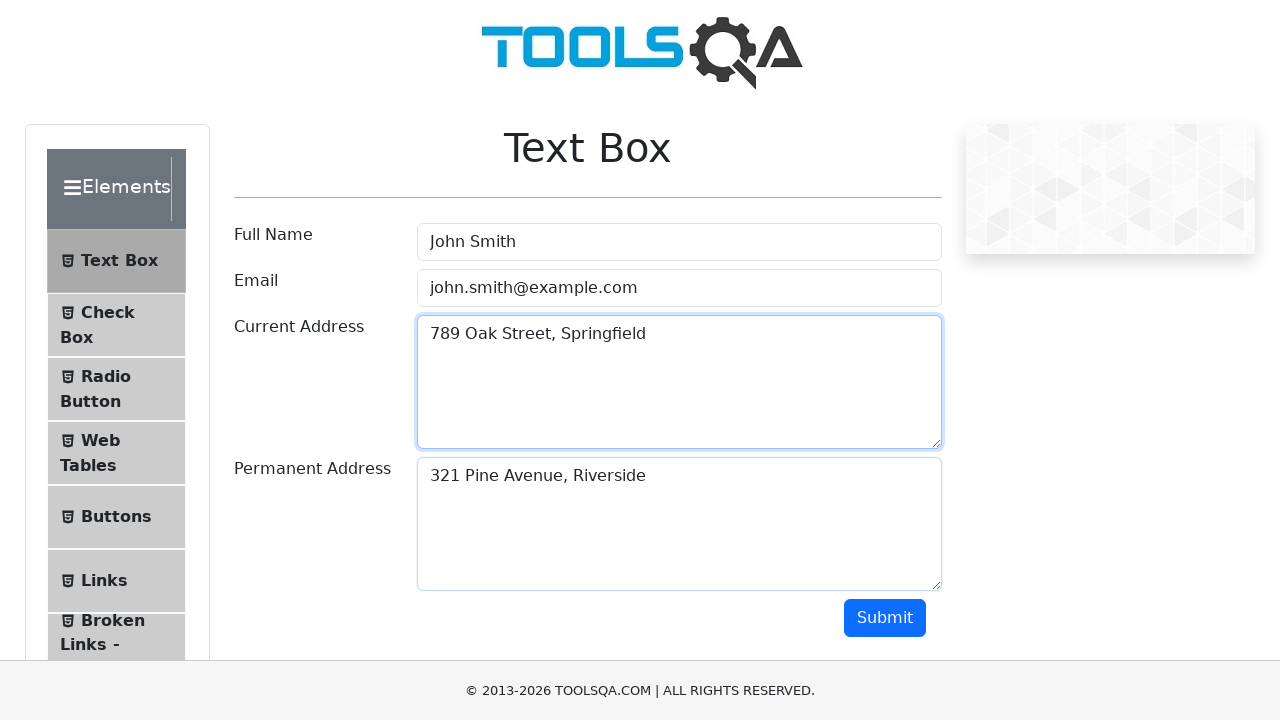

Clicked submit button to submit text box form at (885, 618) on #submit
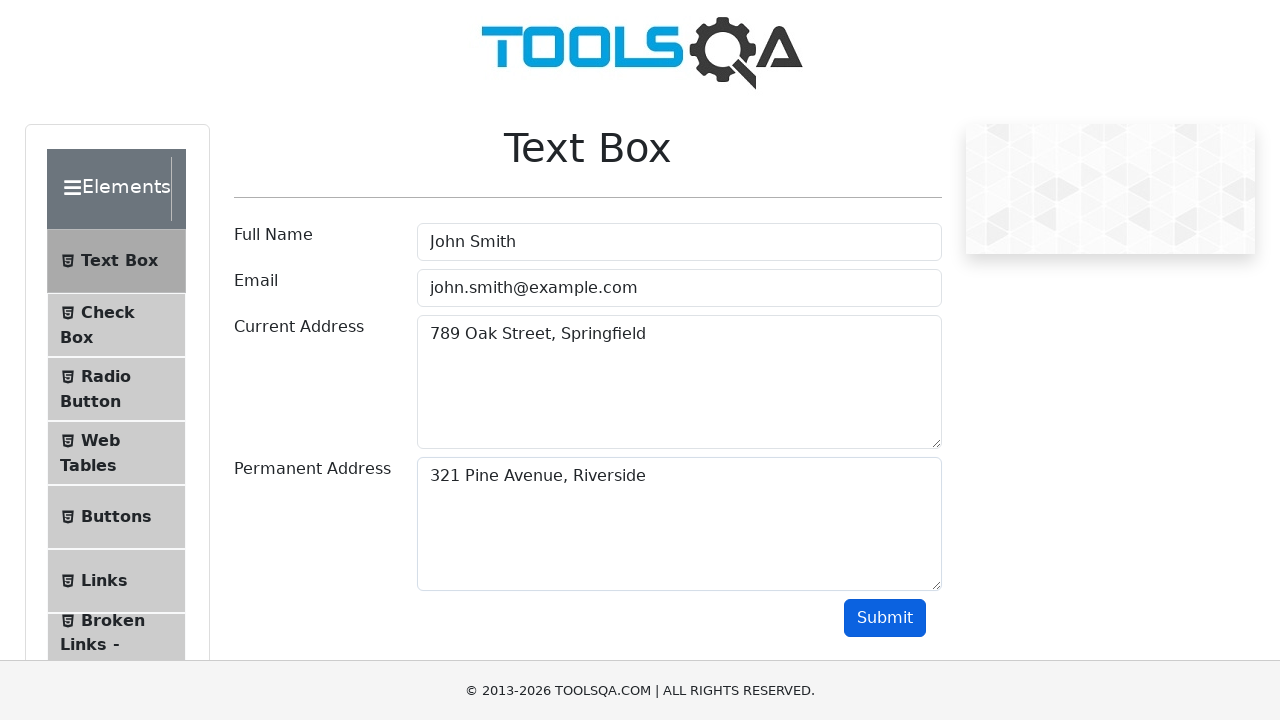

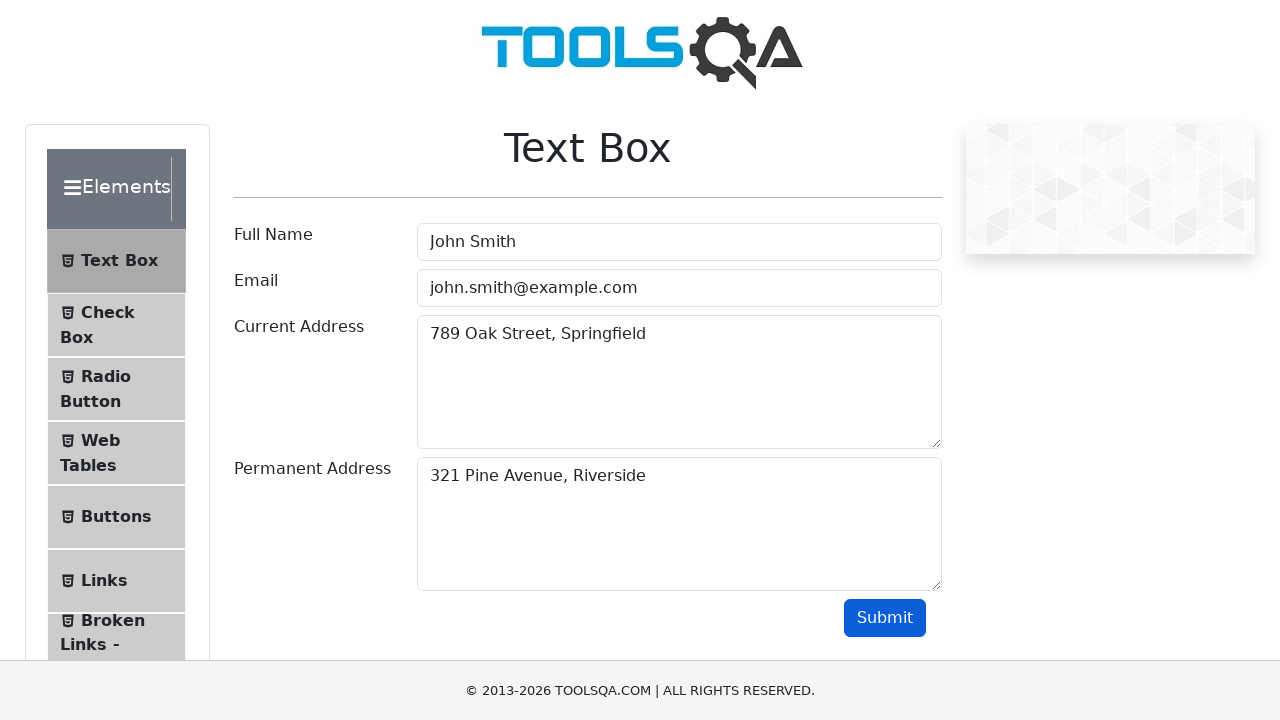